Tests AJIO shopping site by searching for bags, filtering by men's fashion bags category, and verifying the products are displayed

Starting URL: https://www.ajio.com/

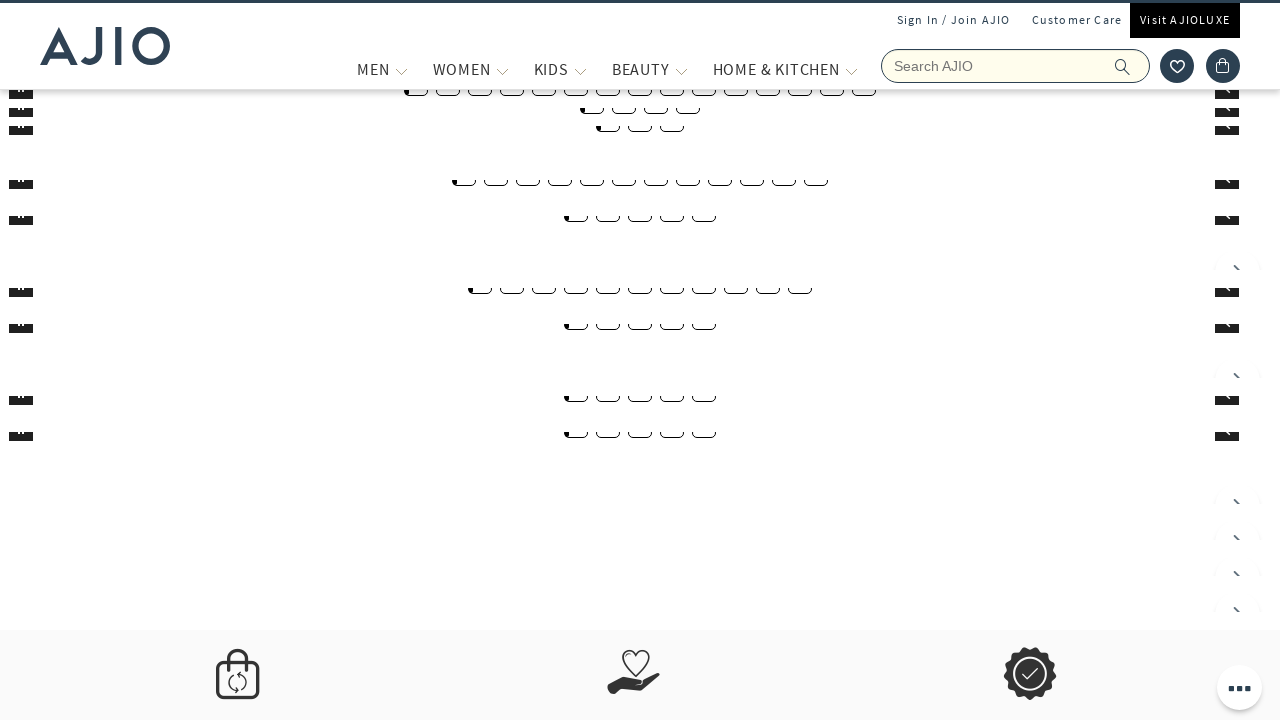

Filled search box with 'bags' on input[name='searchVal']
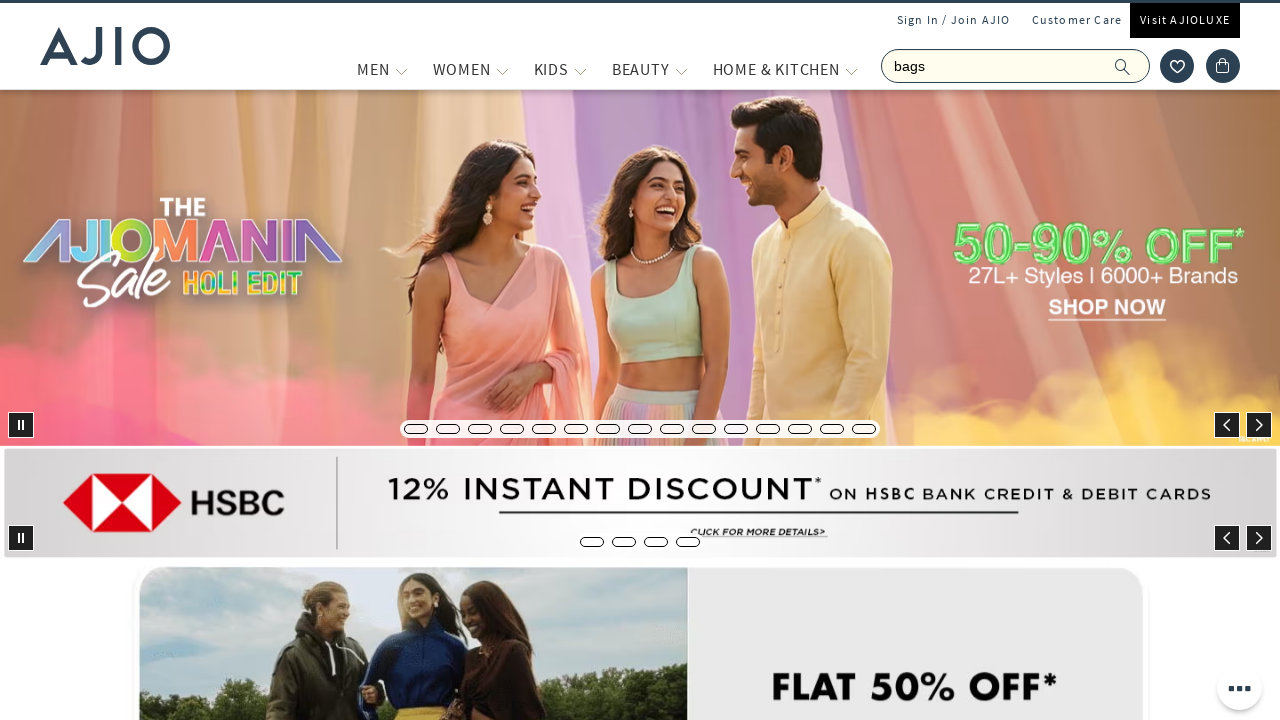

Pressed Enter to search for bags on input[name='searchVal']
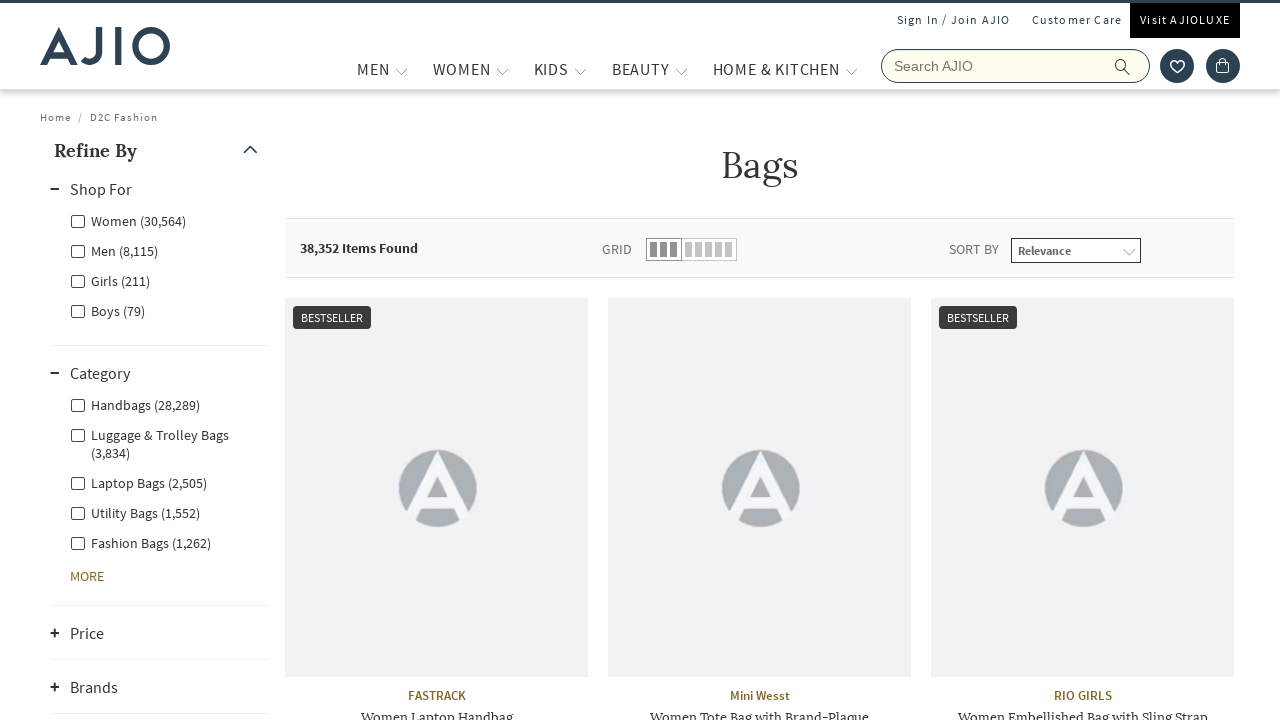

Clicked on MEN filter at (373, 69) on text=MEN
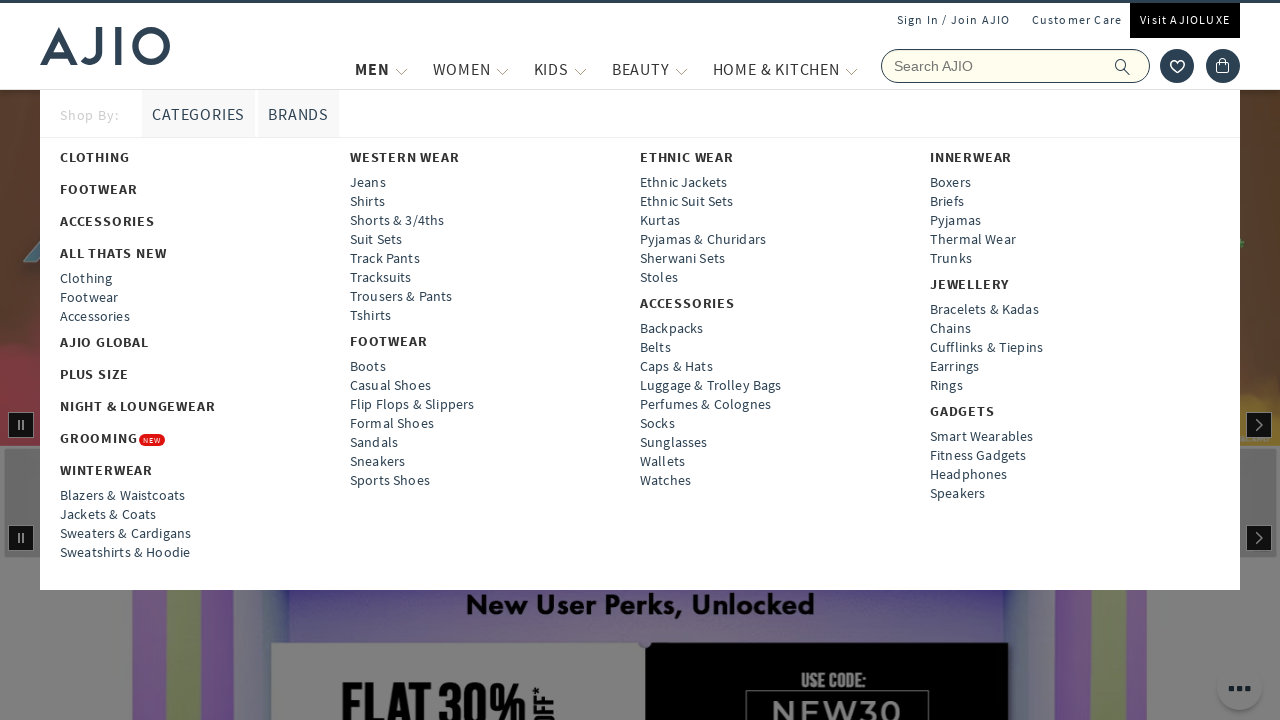

Filled search box with 'fashion bags' on input[name='searchVal']
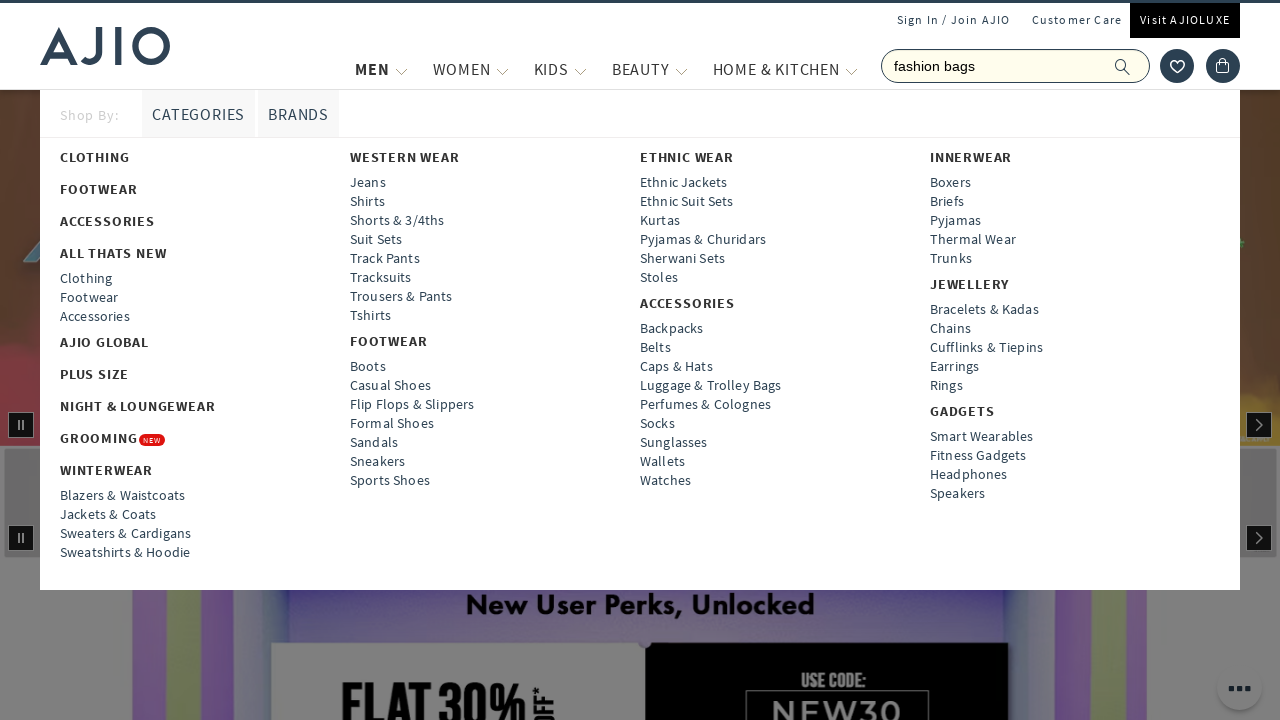

Pressed Enter to search for fashion bags on input[name='searchVal']
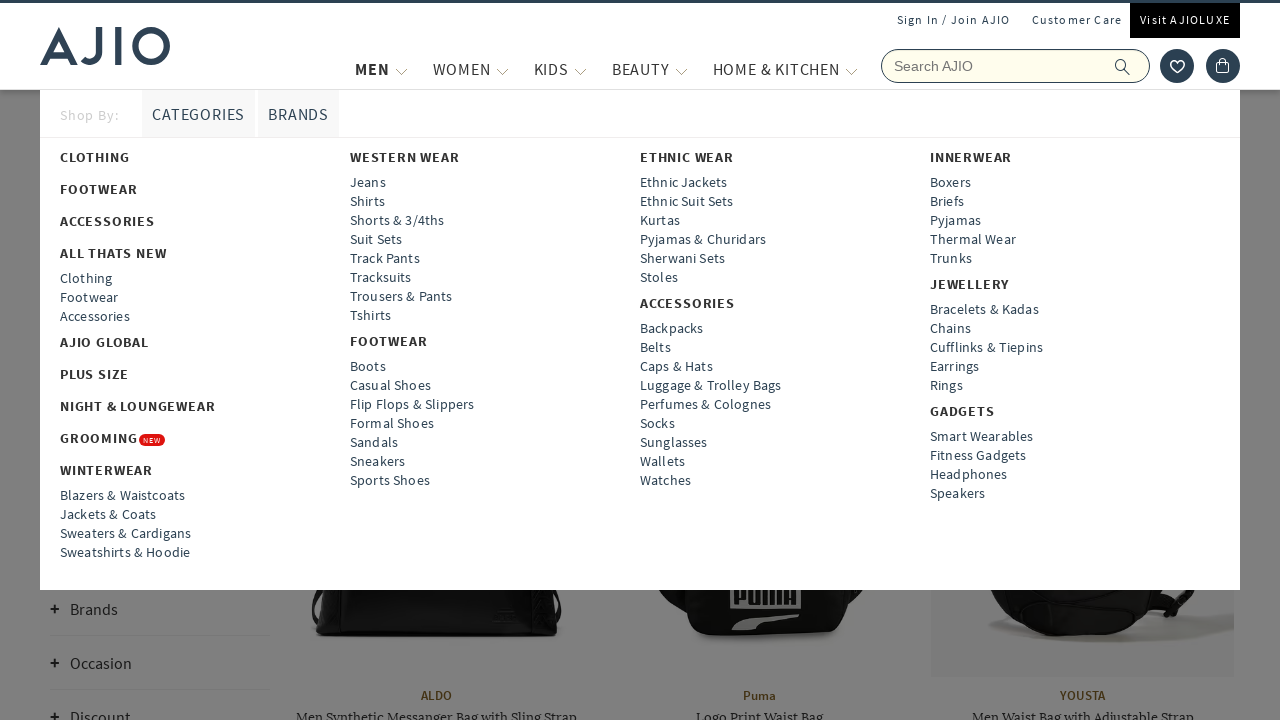

Product count element loaded
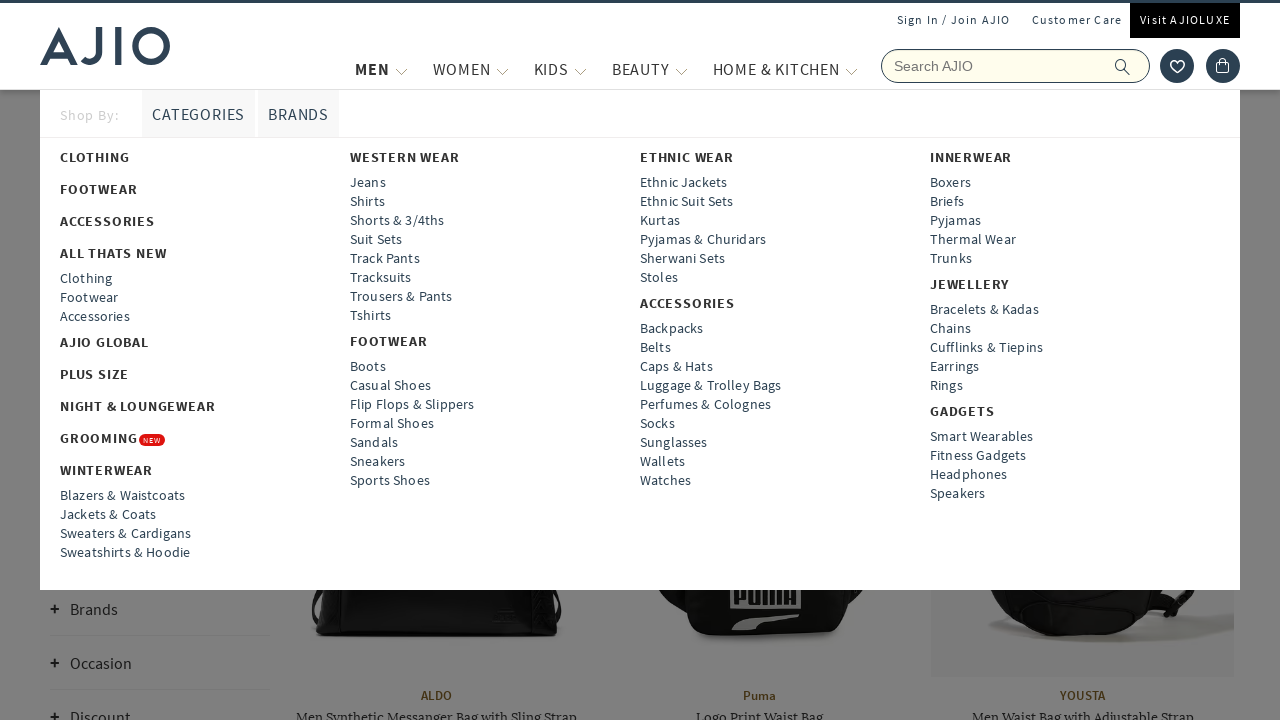

Product brand elements loaded
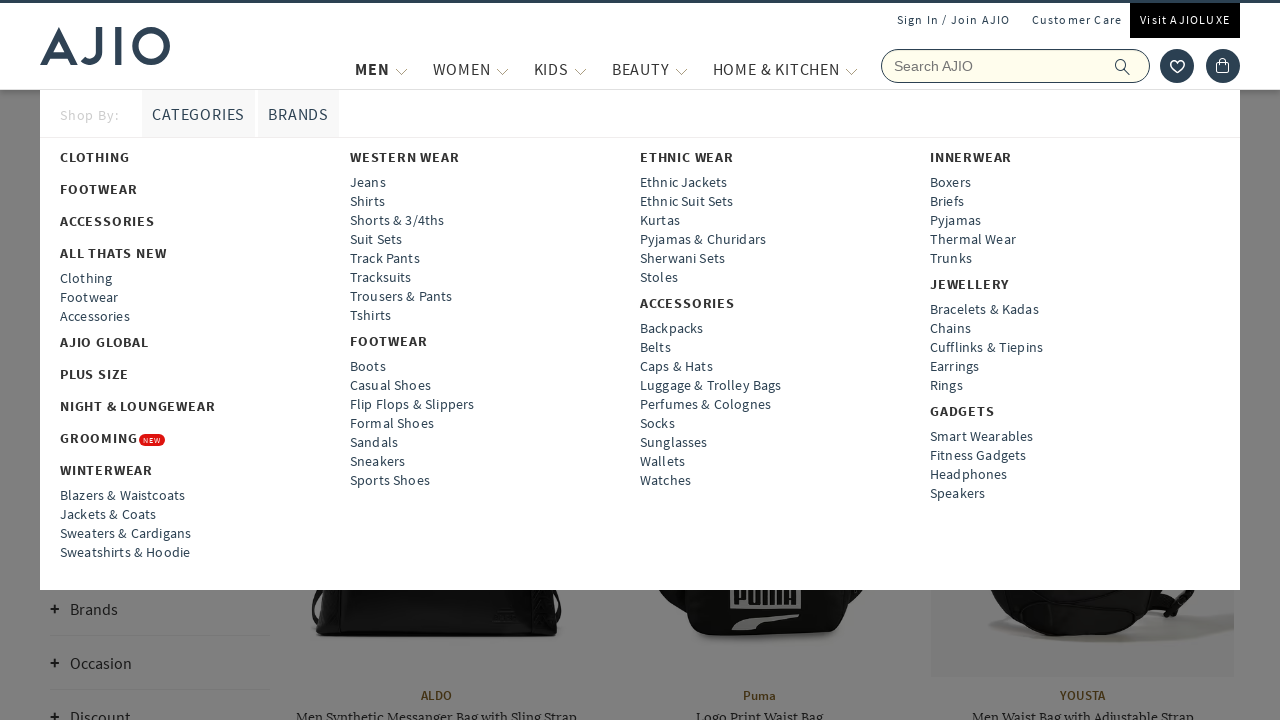

Product name elements loaded
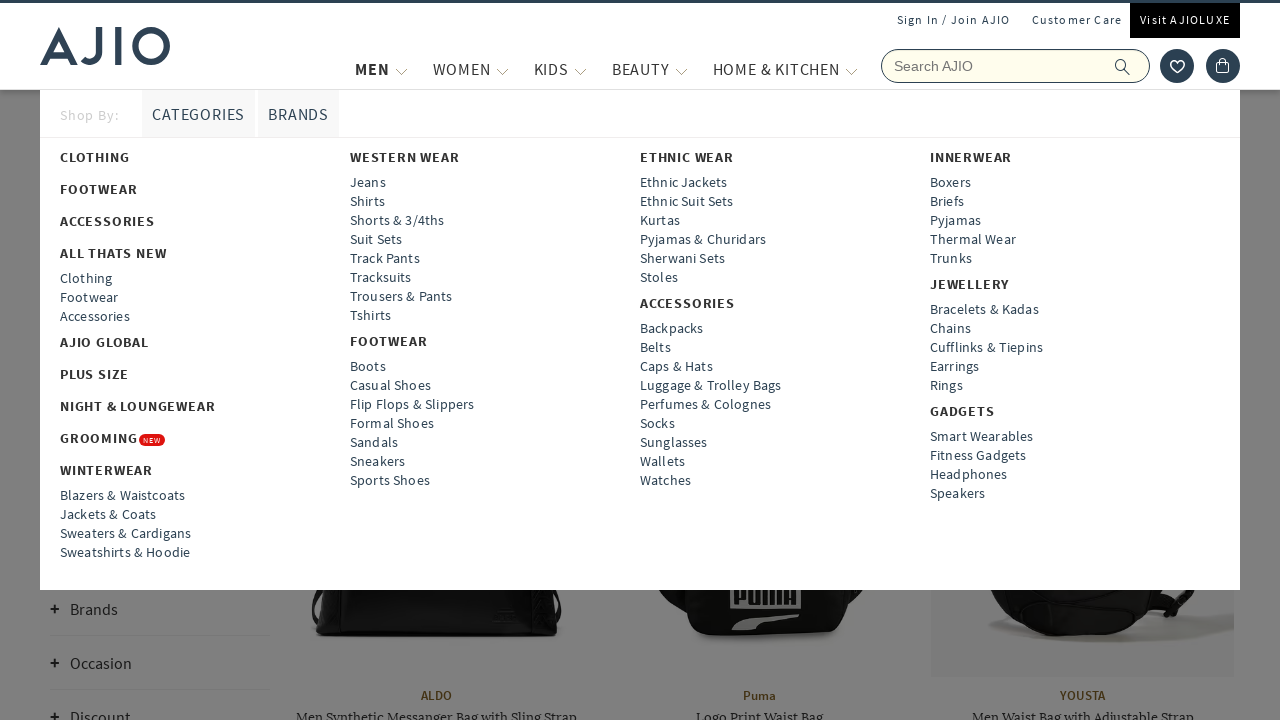

Verified product count element is visible
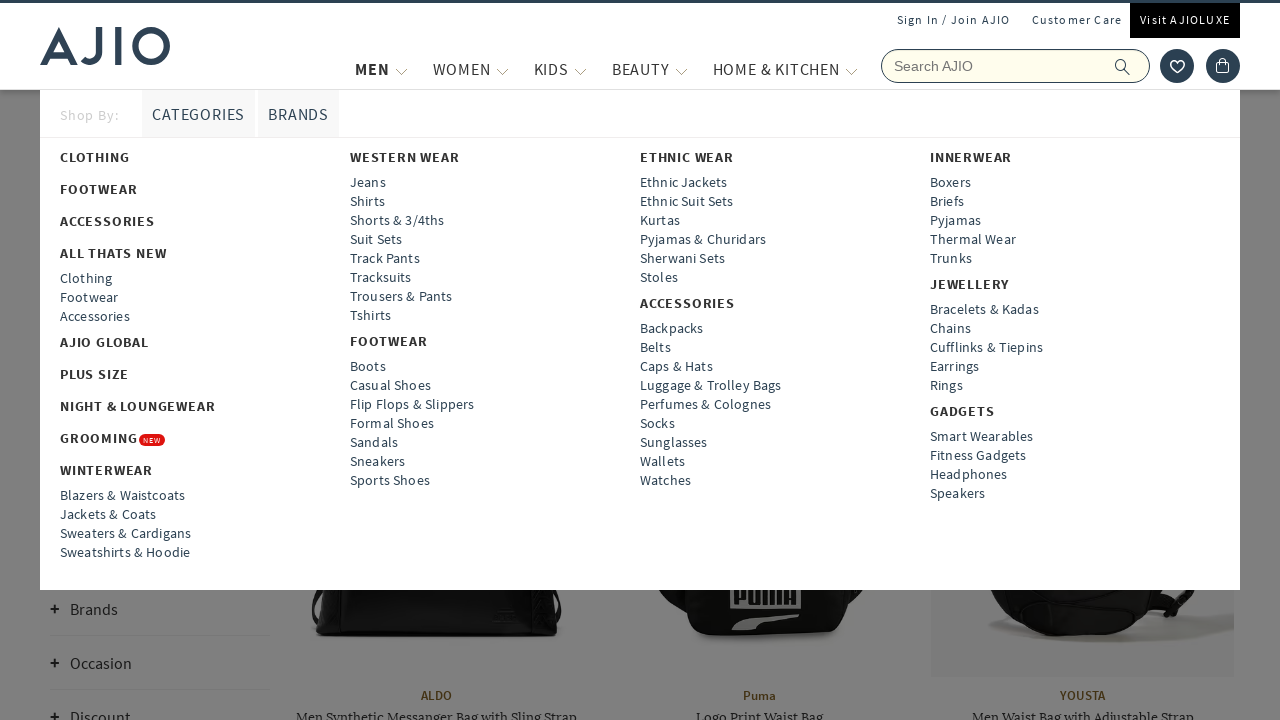

Verified at least one brand element is present
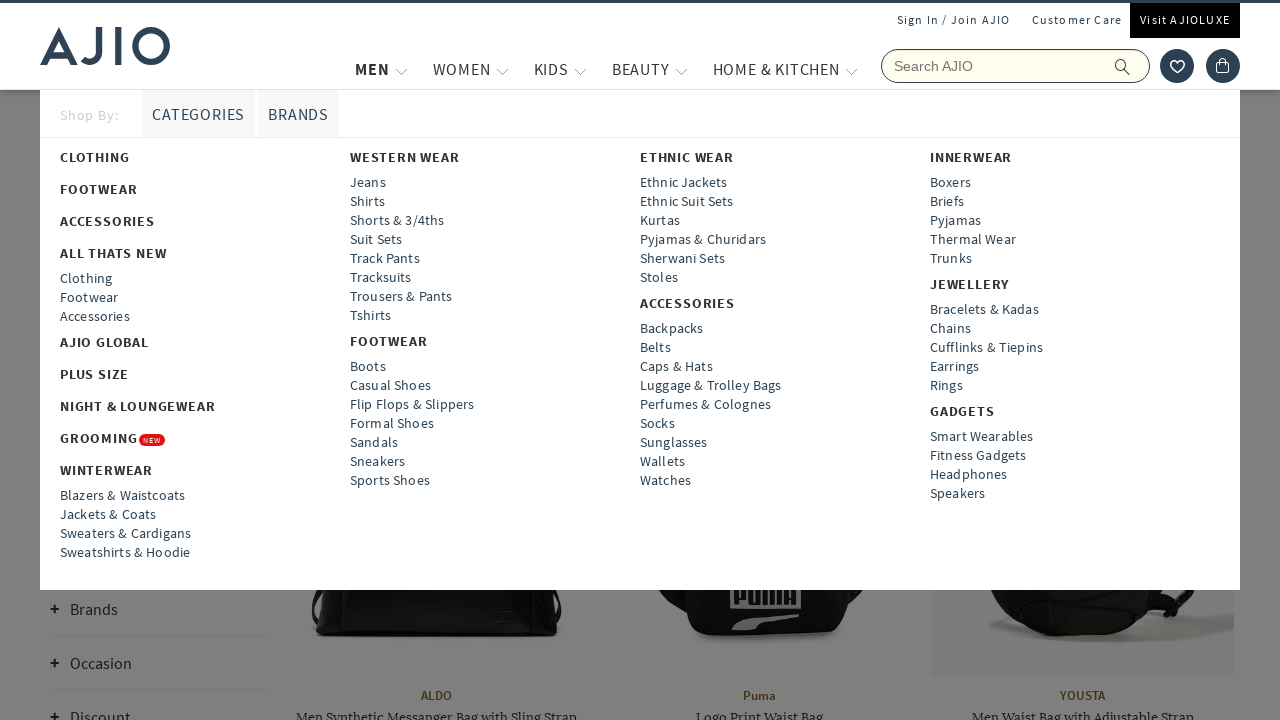

Verified at least one product name element is present
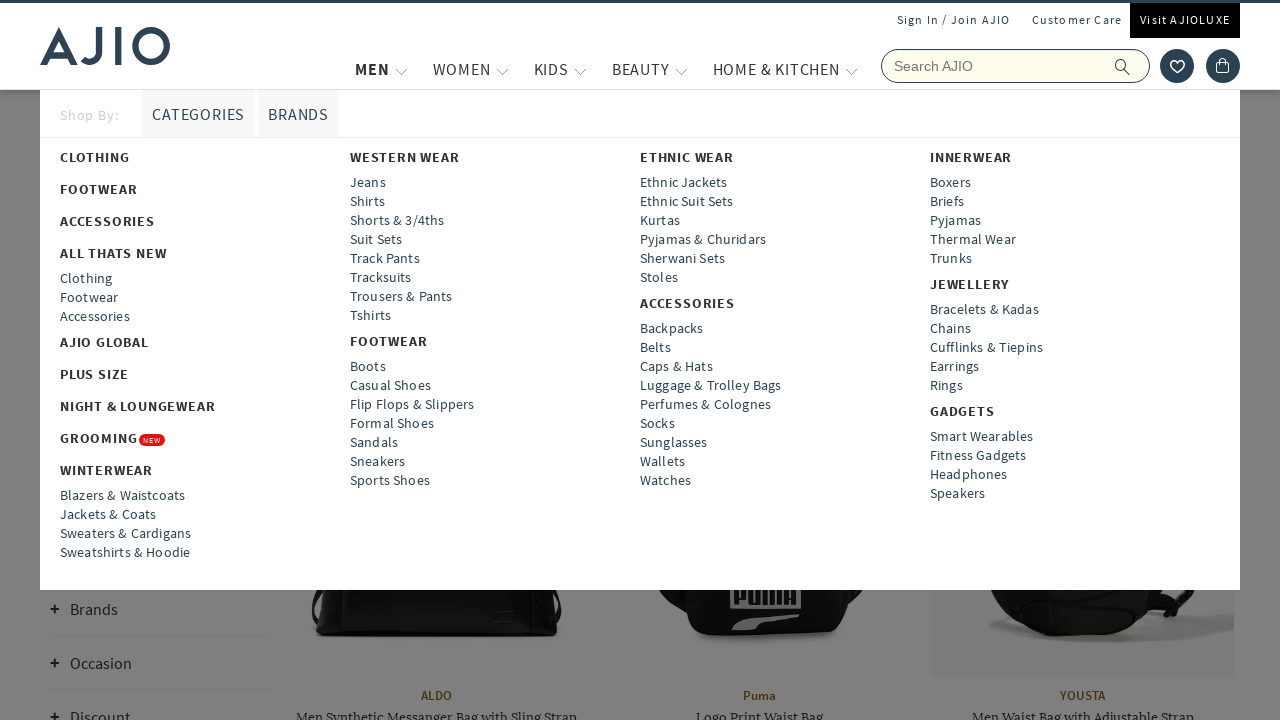

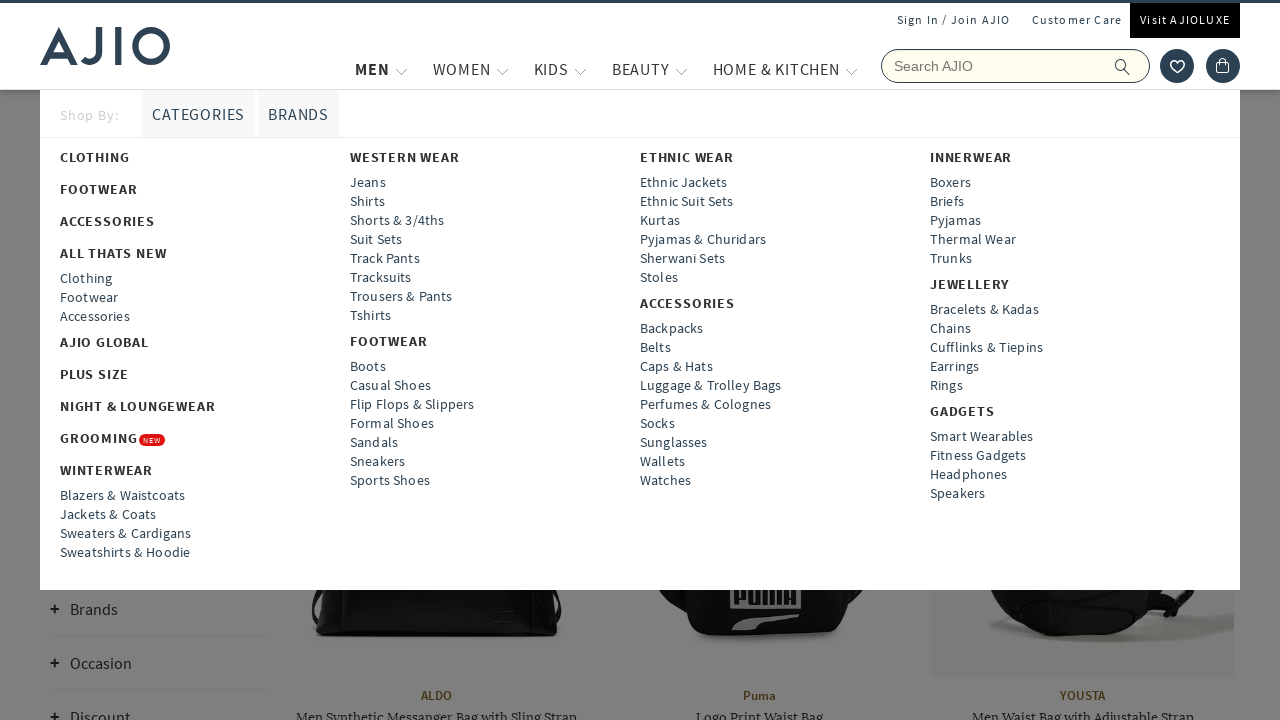